Tests an input form submission by filling in city, address, state, and zip code fields, then submitting the form on LambdaTest's Selenium playground demo page.

Starting URL: https://www.lambdatest.com/selenium-playground/input-form-demo

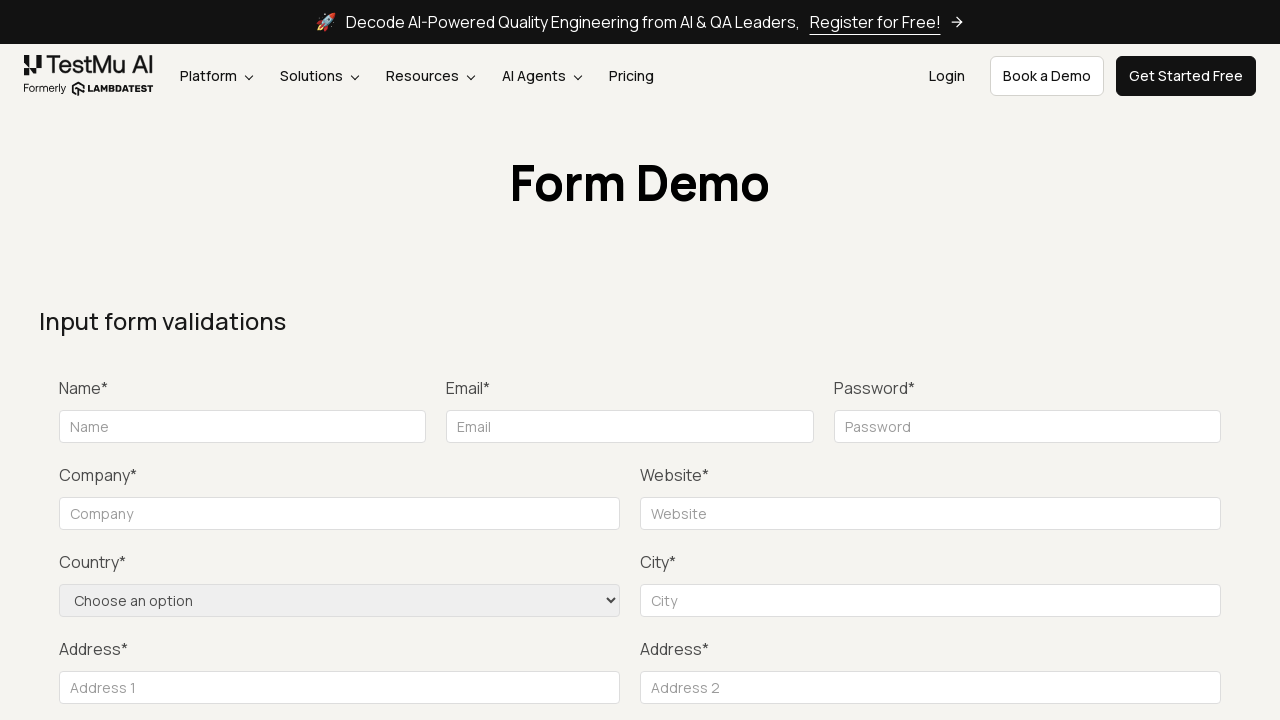

Filled City field with 'Ahmedabad' on #inputCity
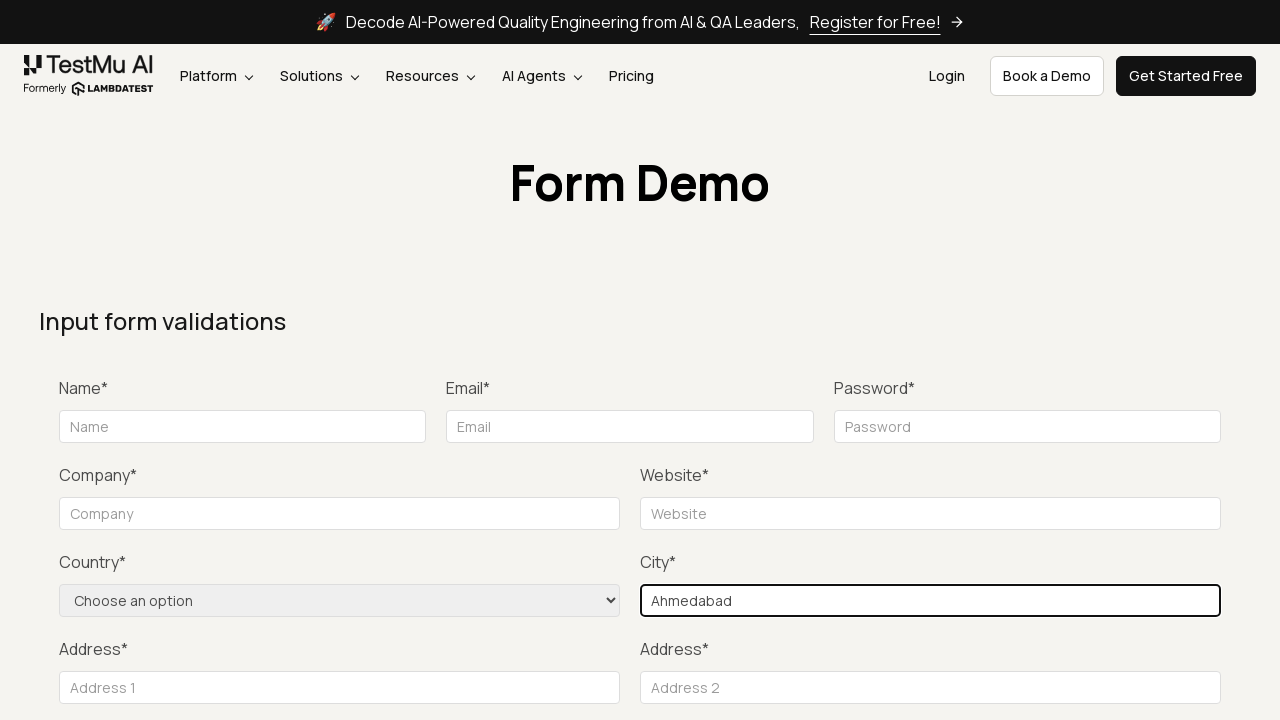

Filled Address 1 field with 'Sharkhej' on #inputAddress1
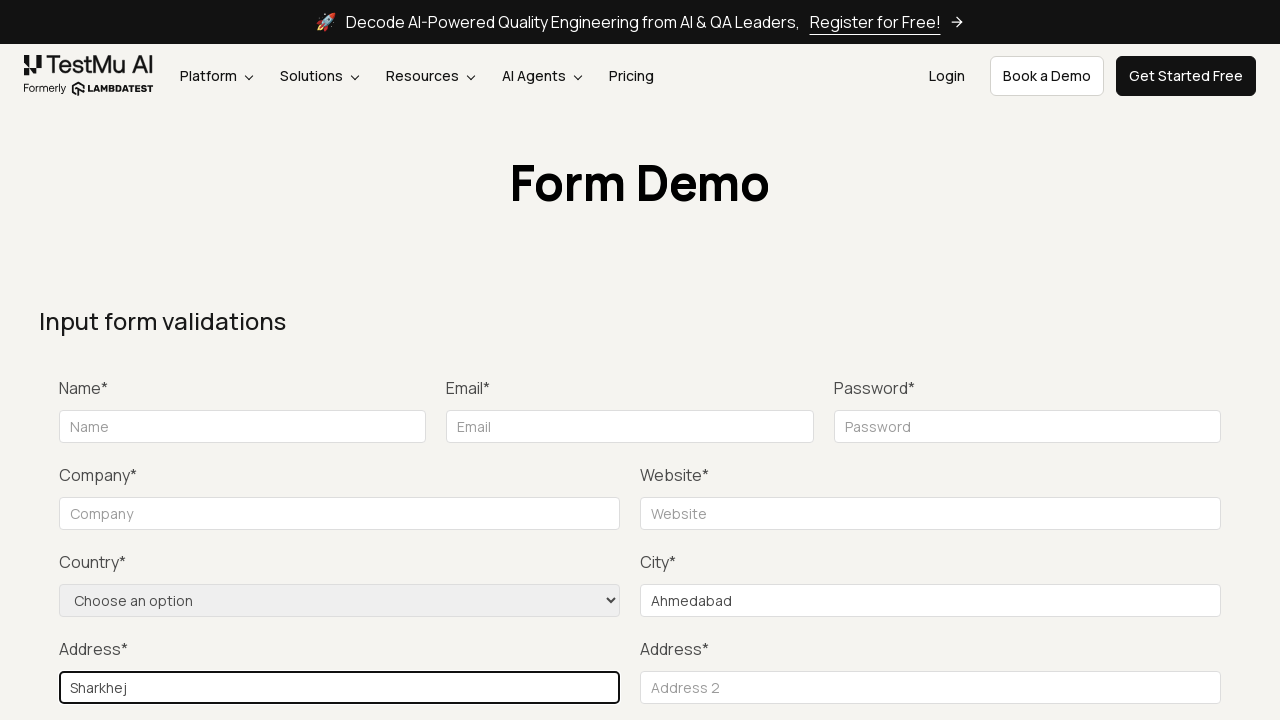

Filled Address 2 field with 'Ahmedabad' on #inputAddress2
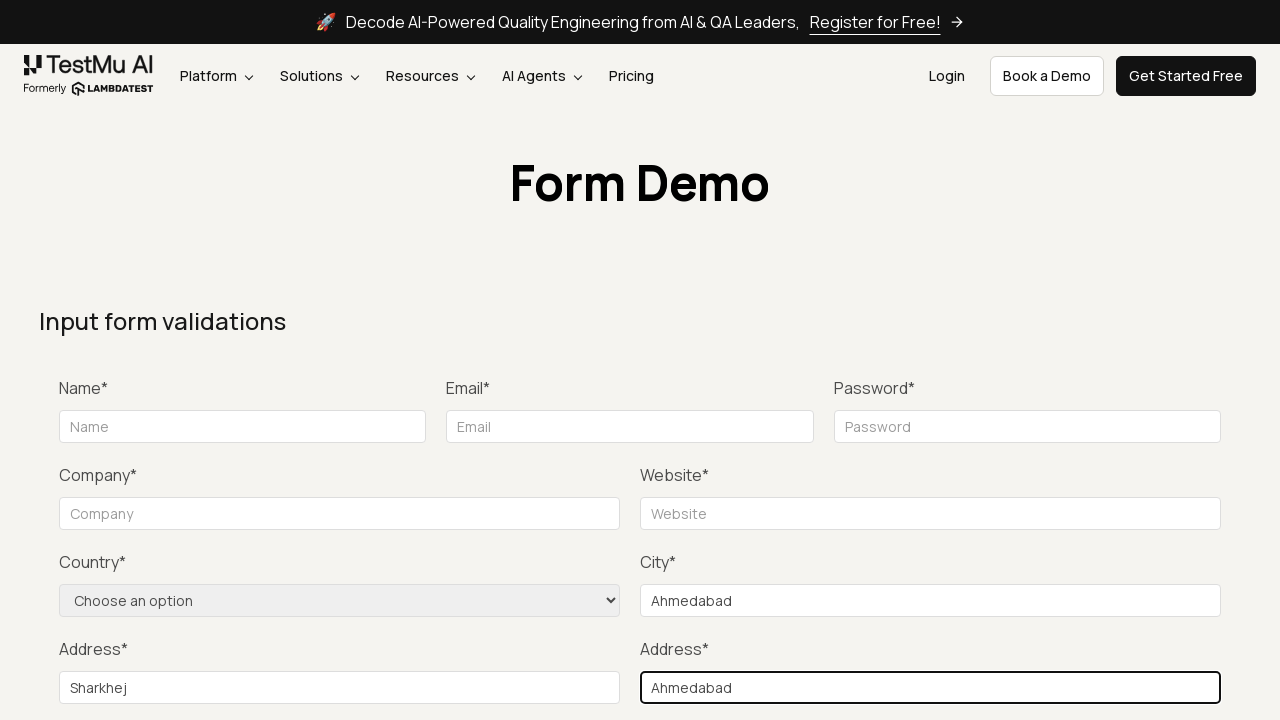

Filled State field with 'Gujarat' on #inputState
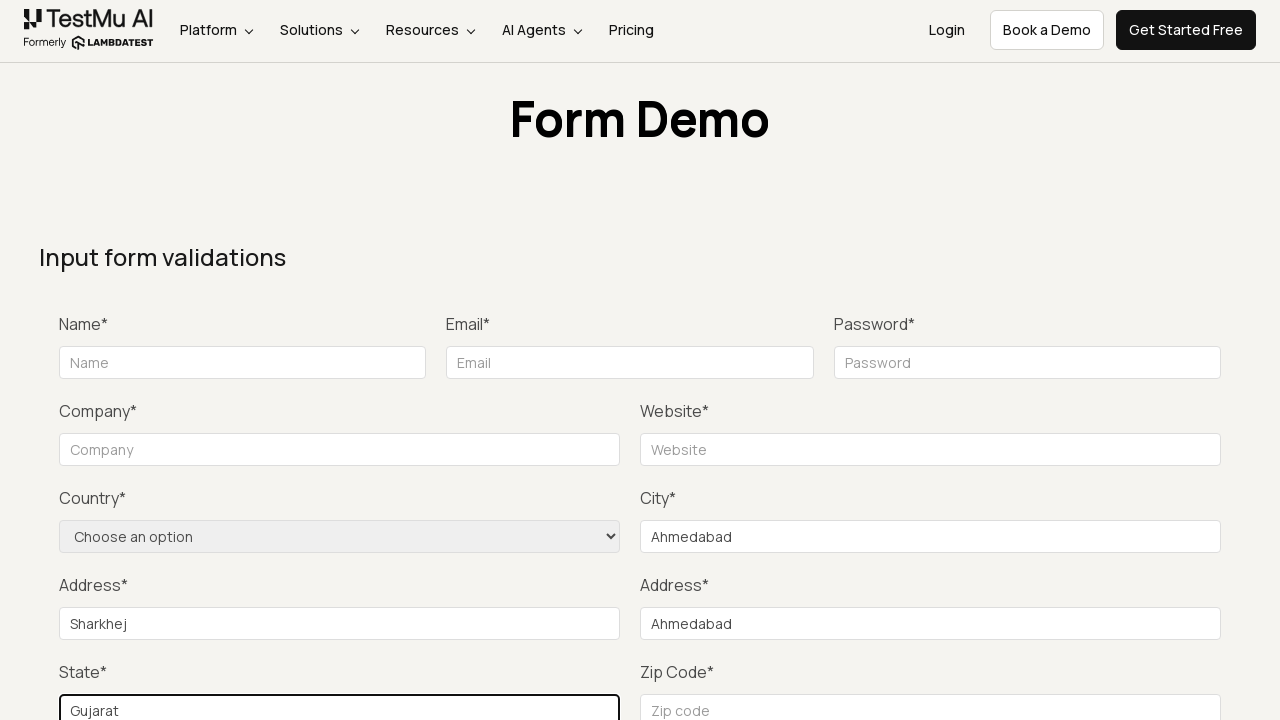

Filled Zip code field with '383001' on #inputZip
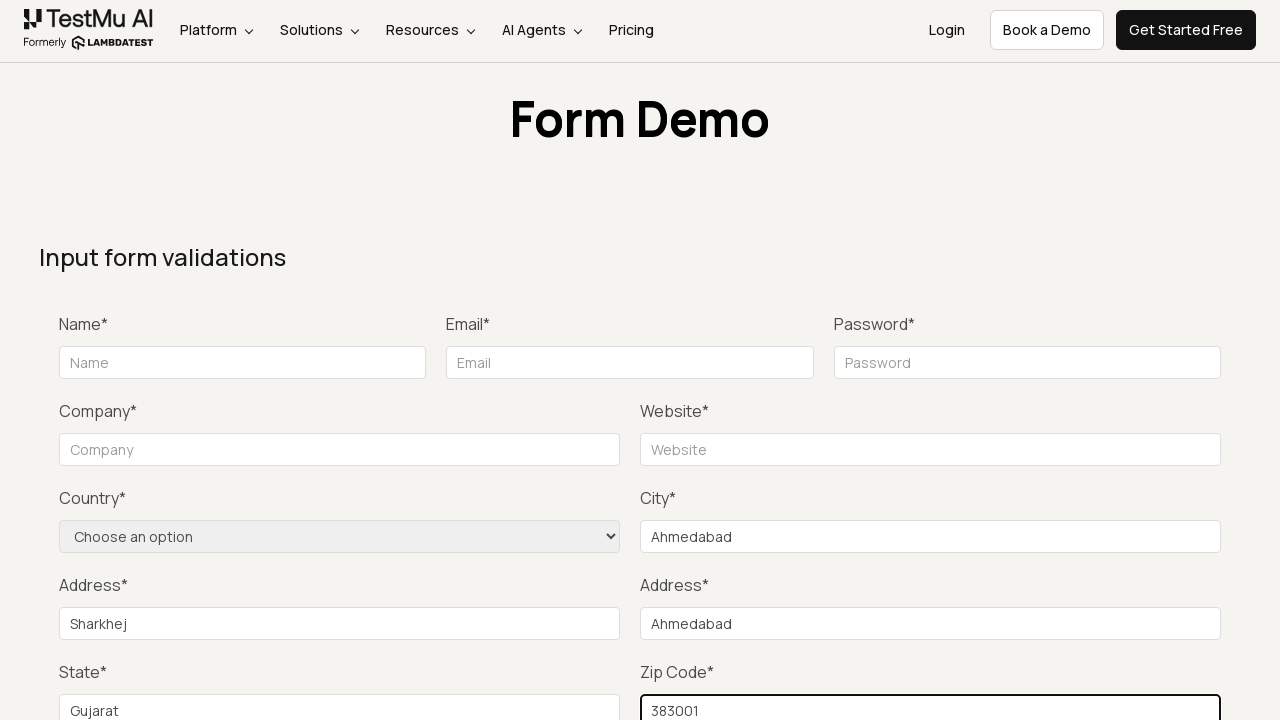

Clicked Submit button to submit the input form at (1131, 360) on xpath=//button[contains(@type,'submit') and ancestor::form[@id='seleniumform']]
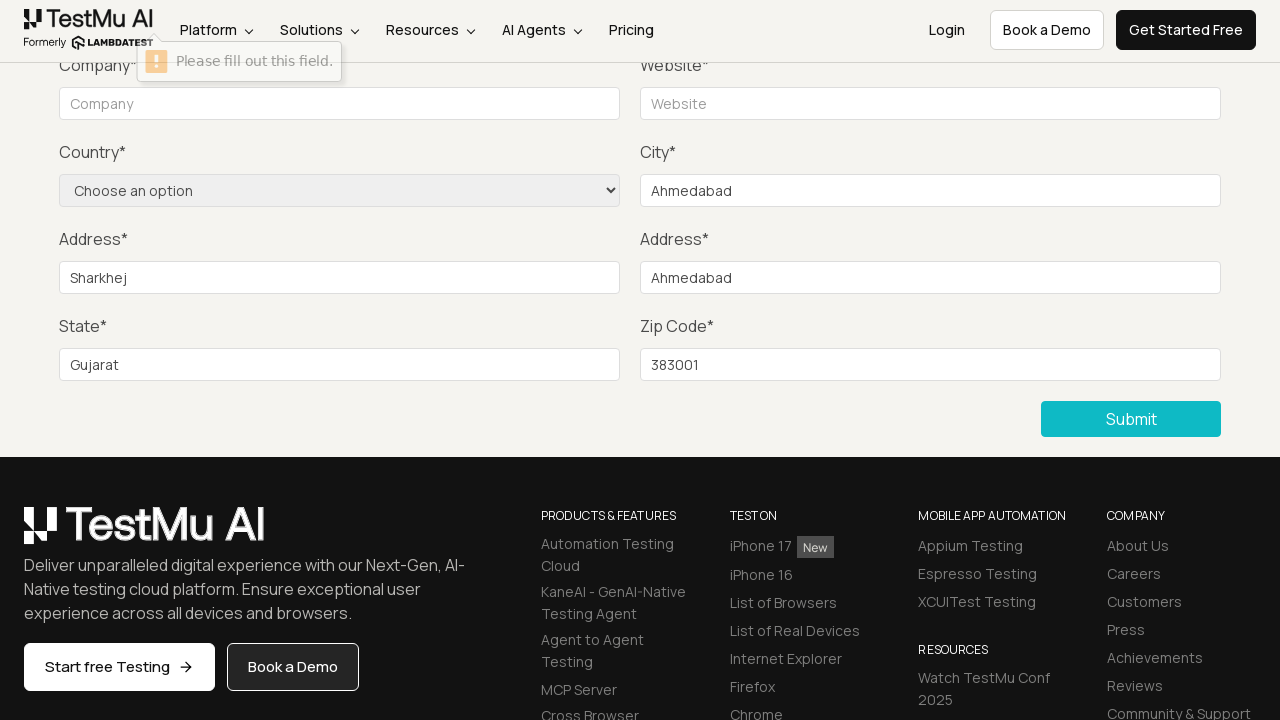

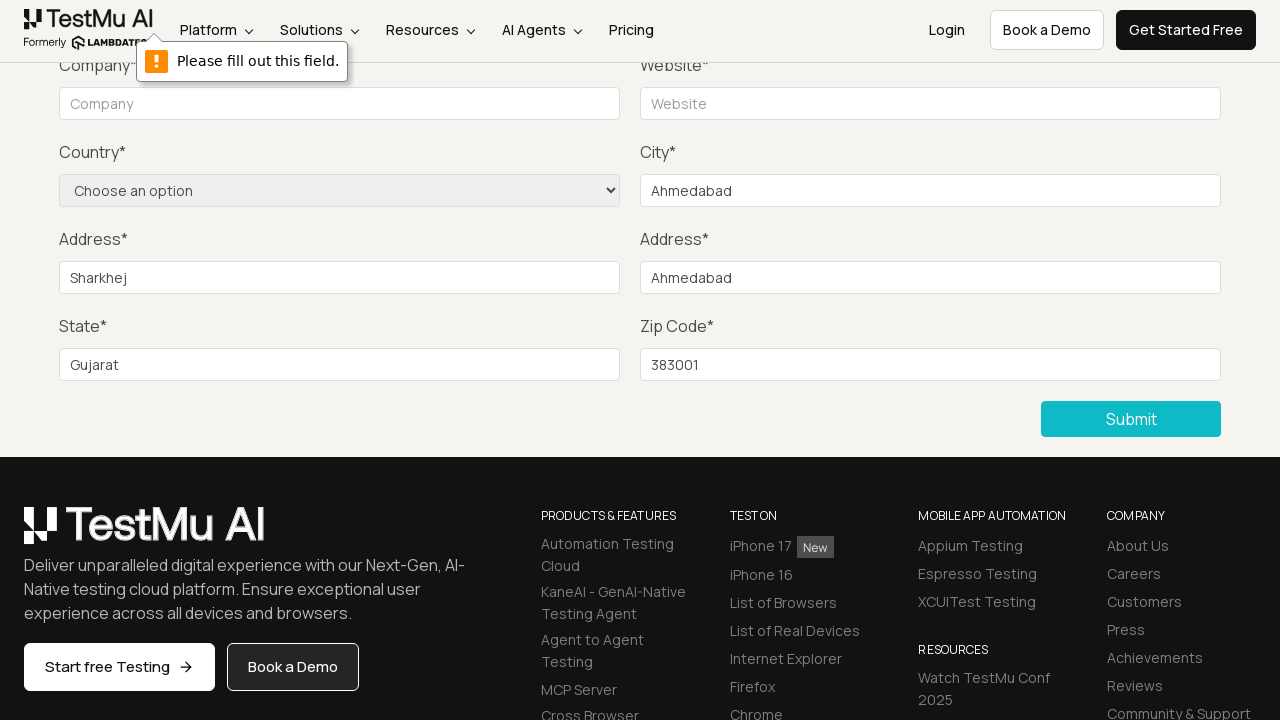